Navigates to a Brazilian real estate investment fund (FII) page on Status Invest and verifies that the value elements are displayed on the page.

Starting URL: https://statusinvest.com.br/fundos-imobiliarios/kfof11

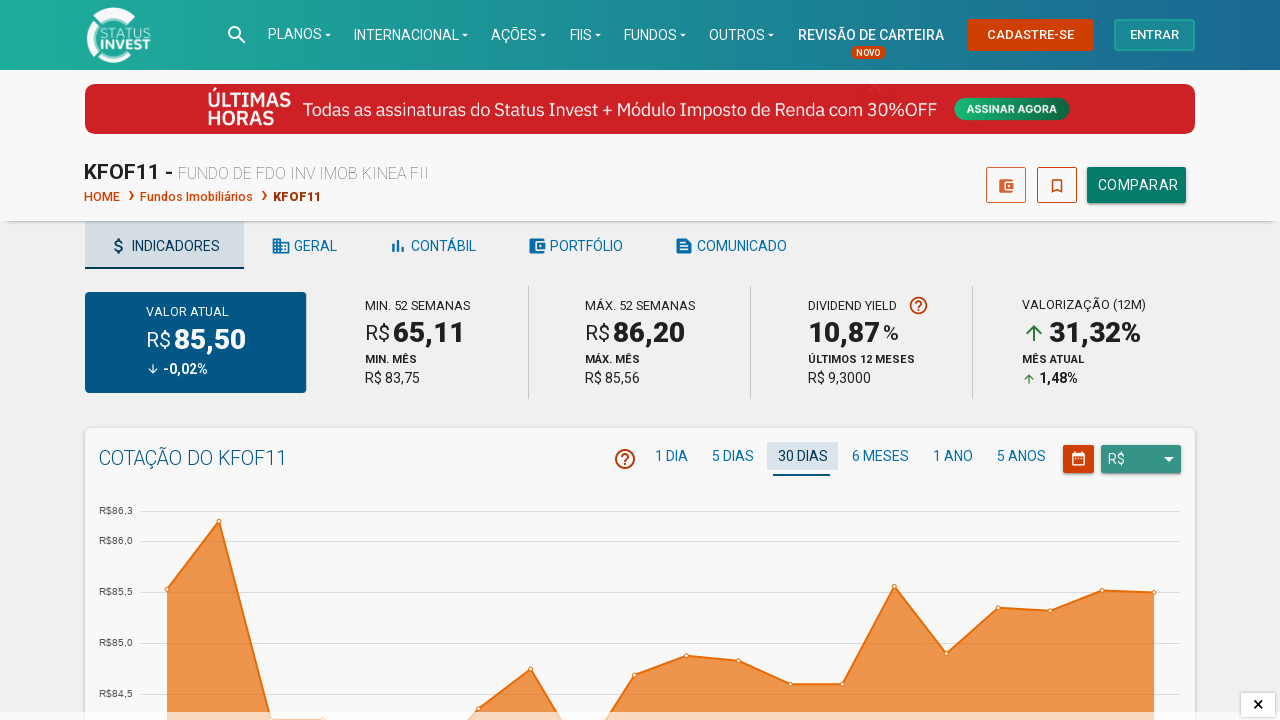

Waited for value elements to load on FII page
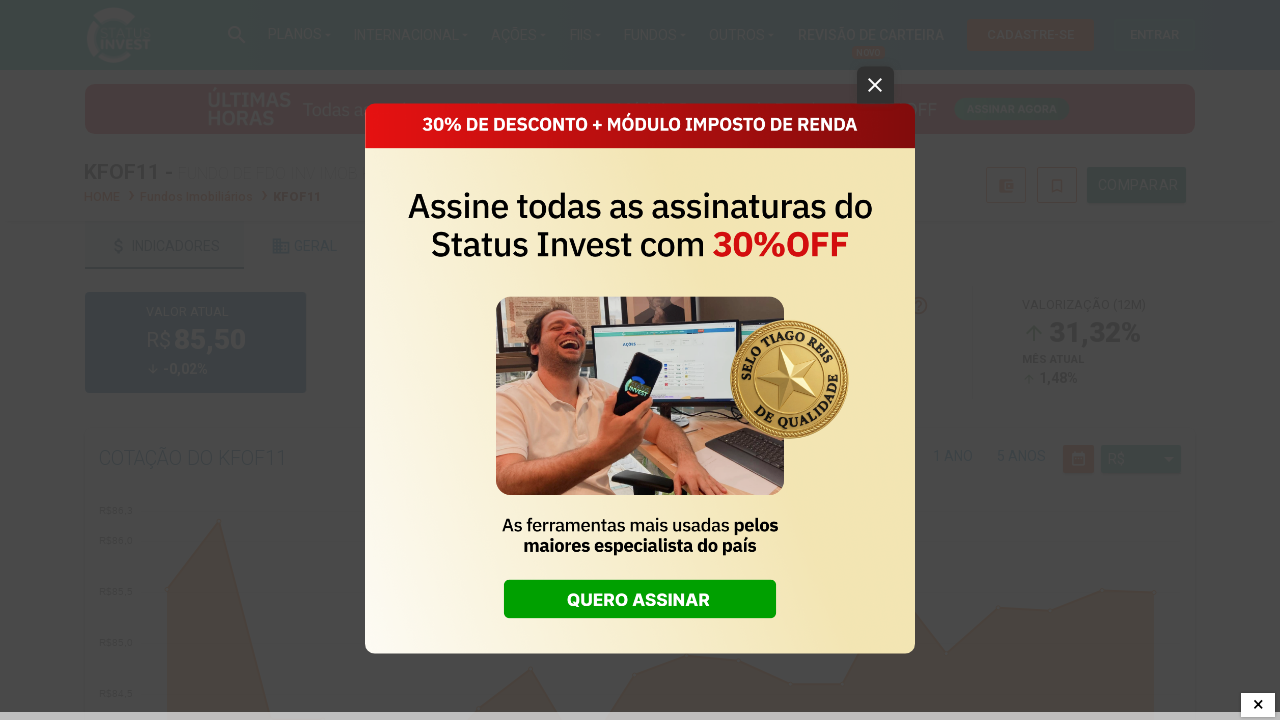

Verified 4th value element is present
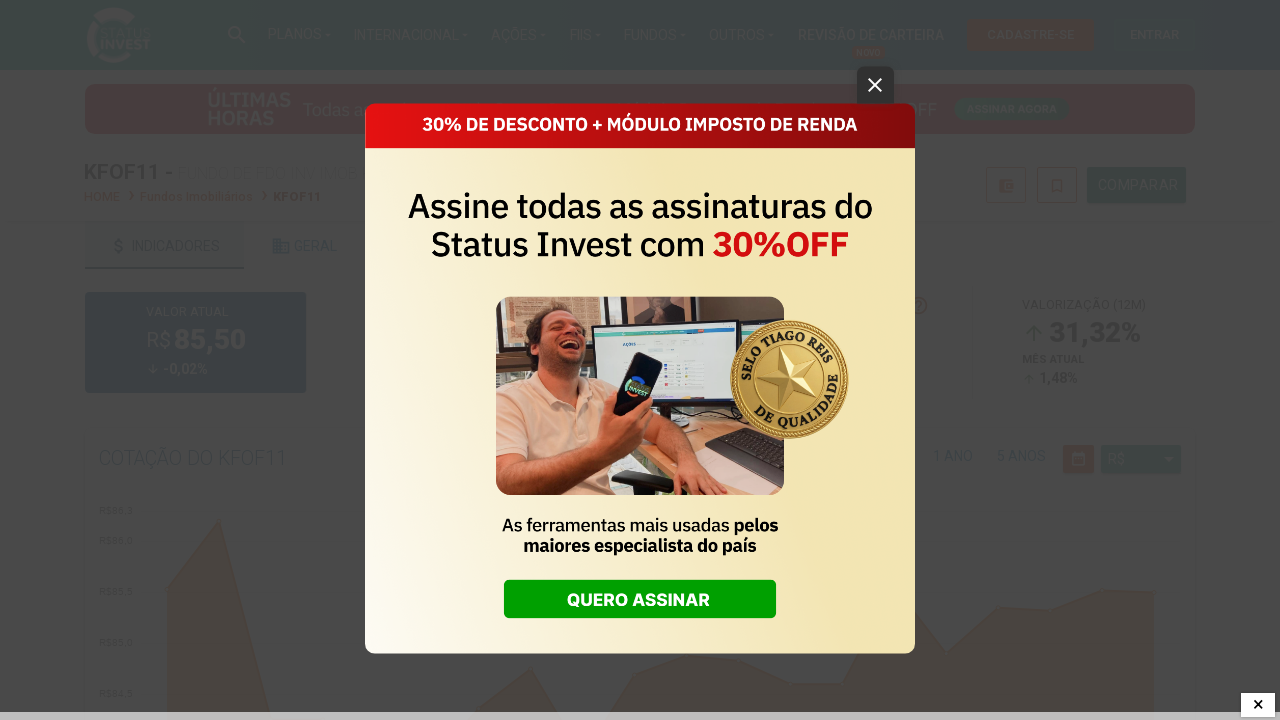

Verified 5th value element is present
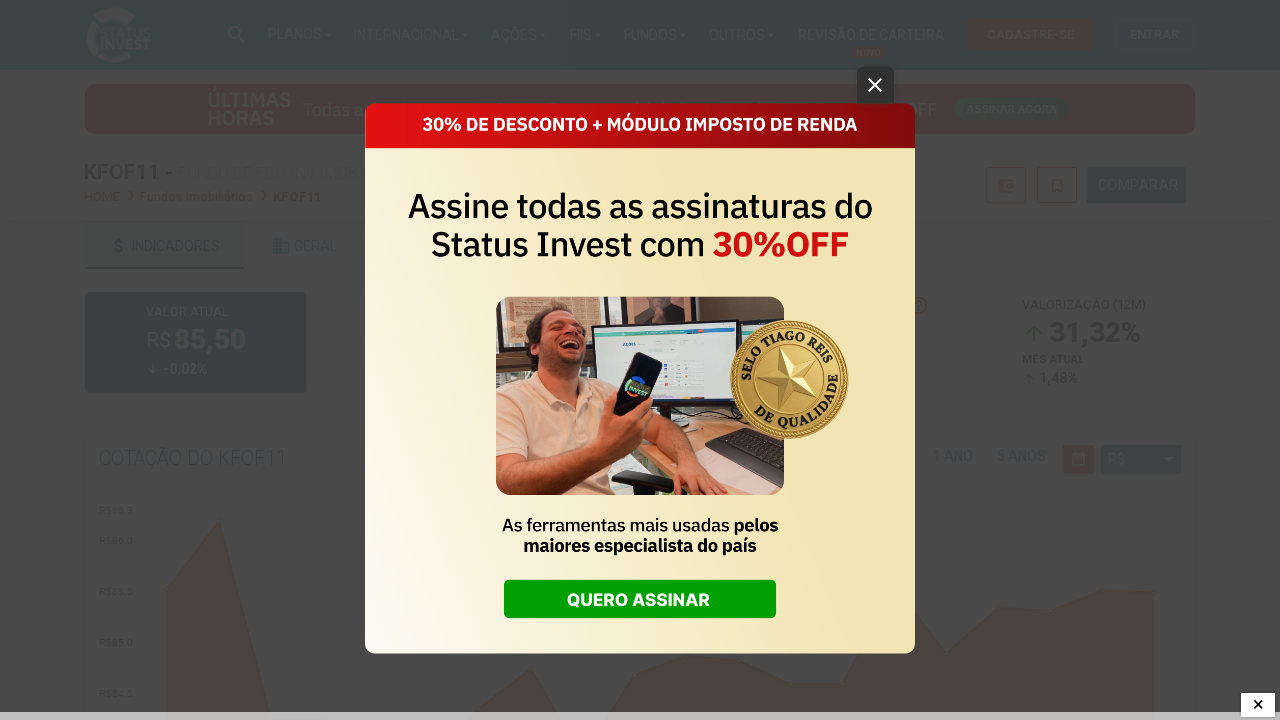

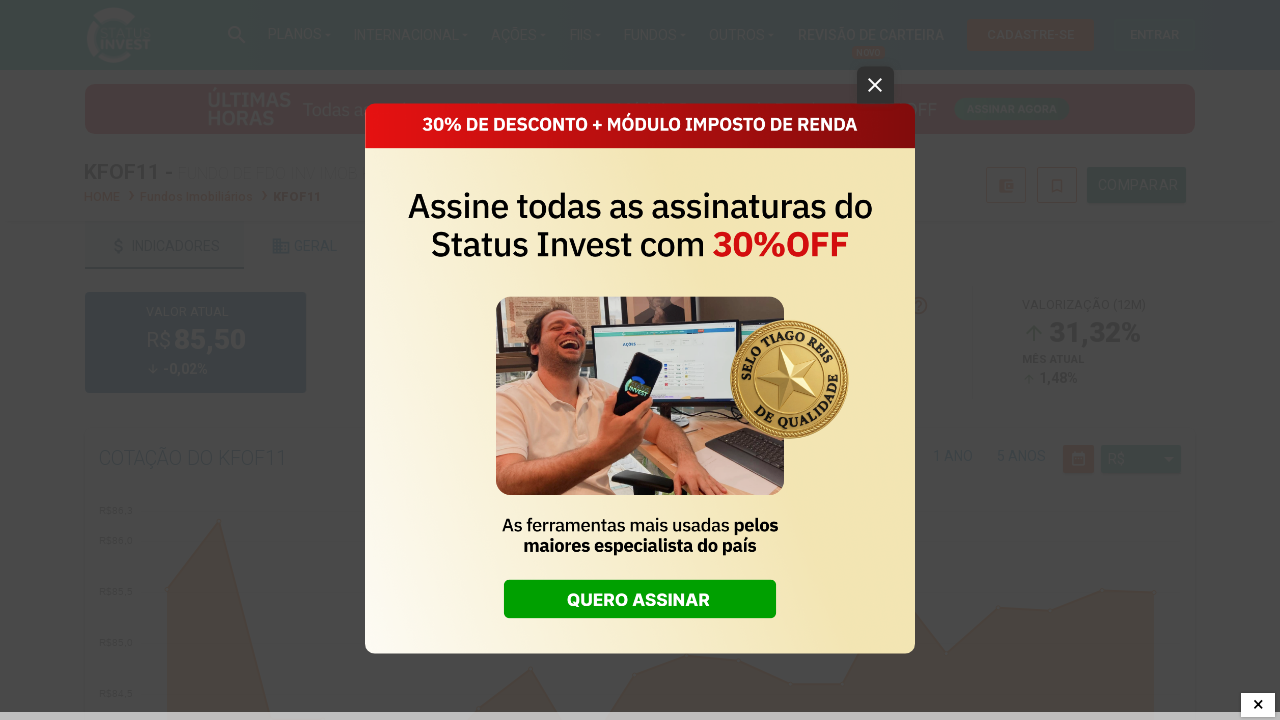